Tests the Radio Button functionality by navigating to the tab and selecting the Yes radio option.

Starting URL: https://demoqa.com/elements

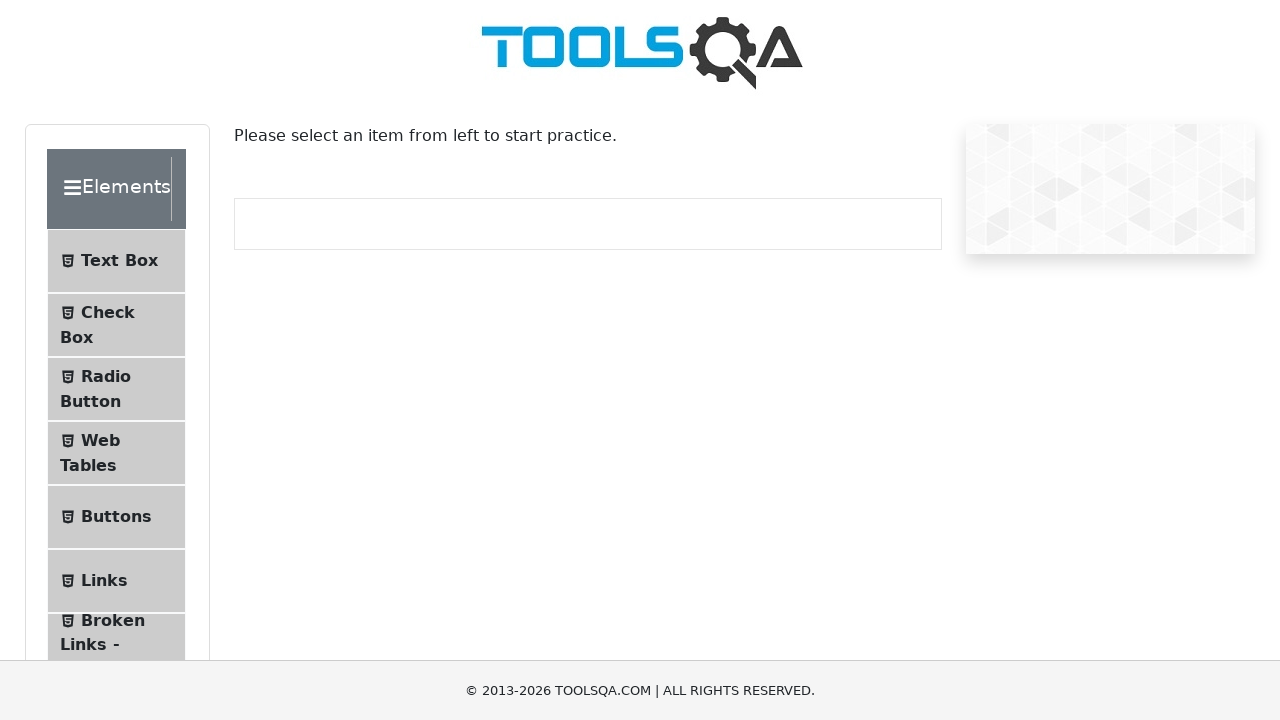

Clicked on Radio Button tab at (106, 376) on xpath=//span[contains(text(), 'Radio Button')]
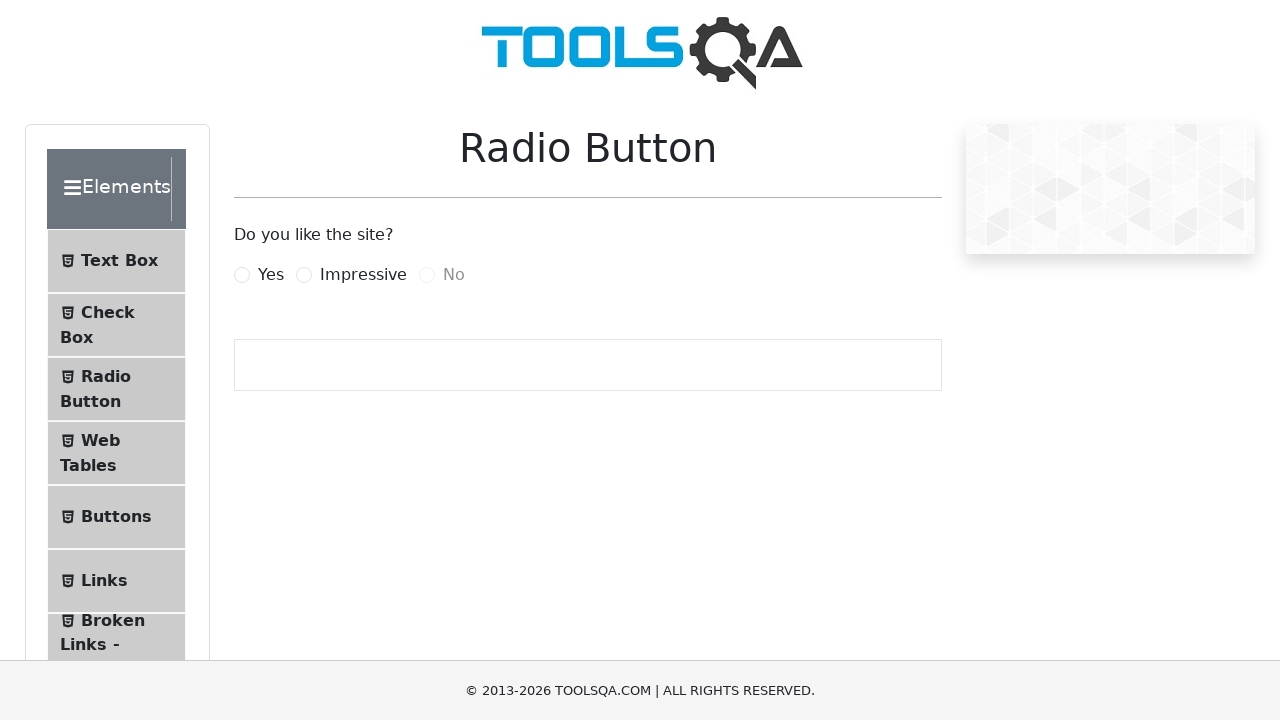

Clicked Yes radio button option at (271, 275) on label[for='yesRadio']
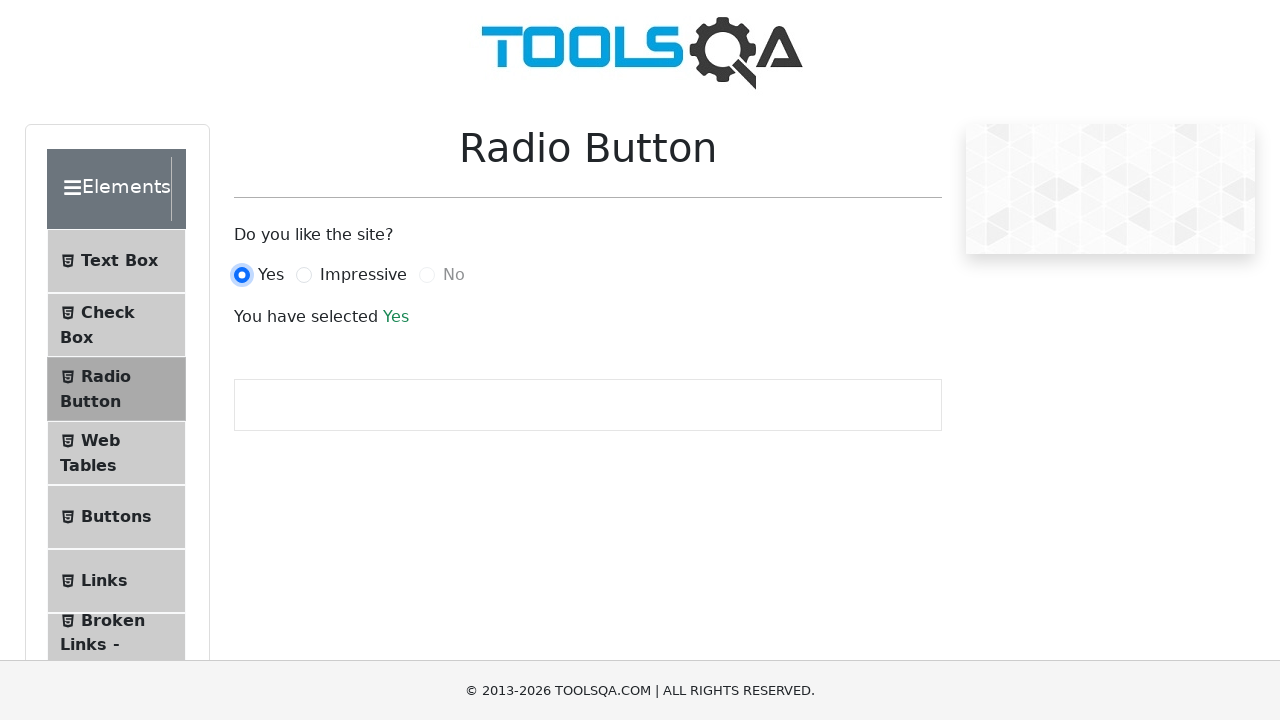

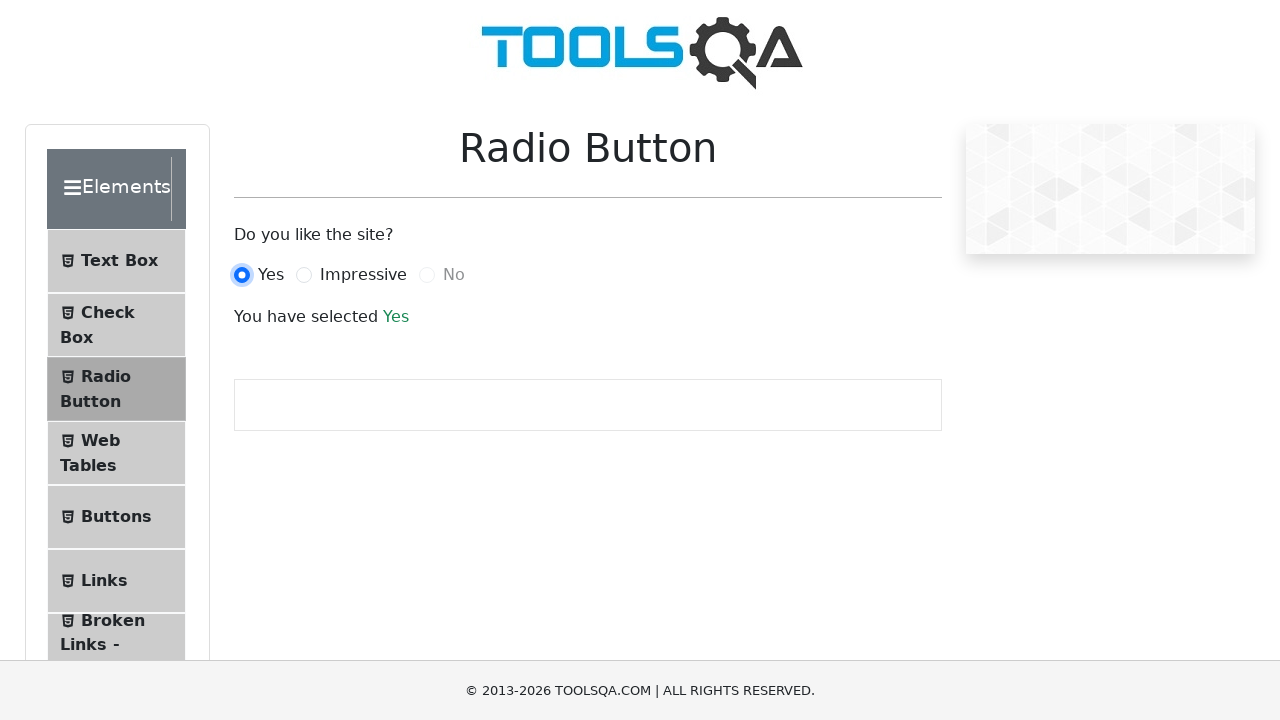